Tests handling of JavaScript prompt dialogs by entering text and verifying the result

Starting URL: https://the-internet.herokuapp.com/javascript_alerts

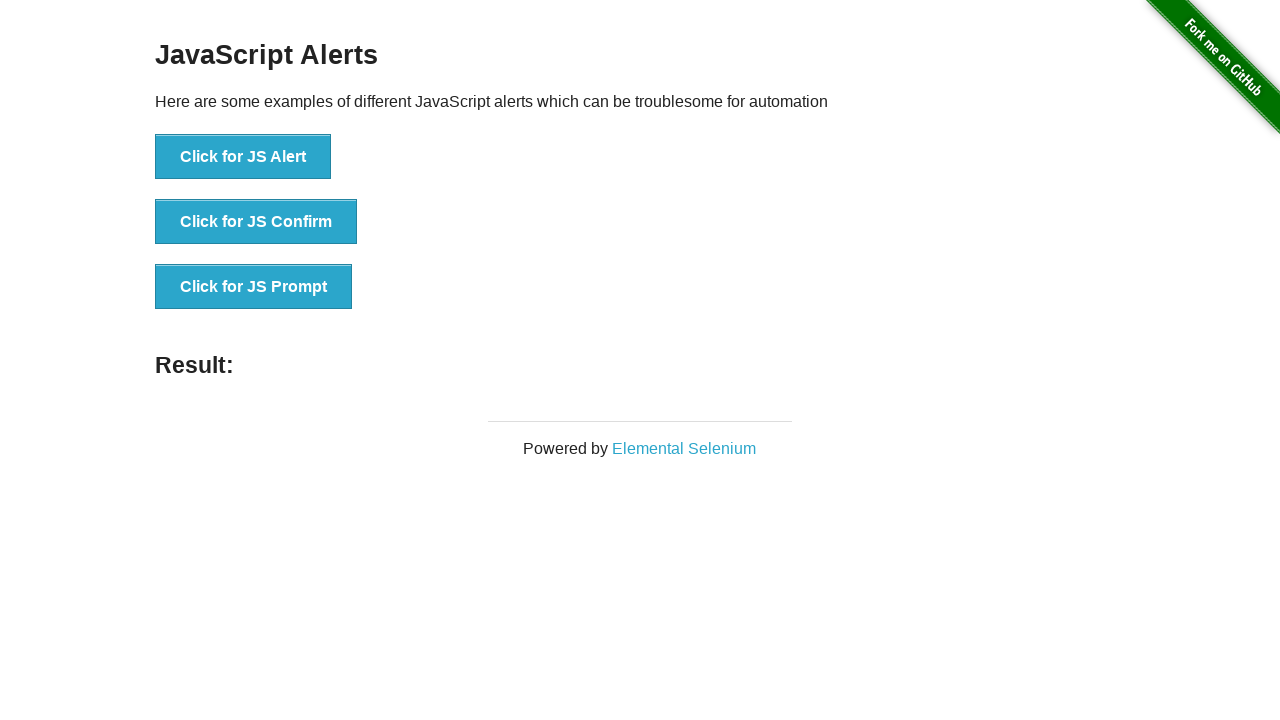

Registered dialog handler to accept prompt with 'Welcome' text
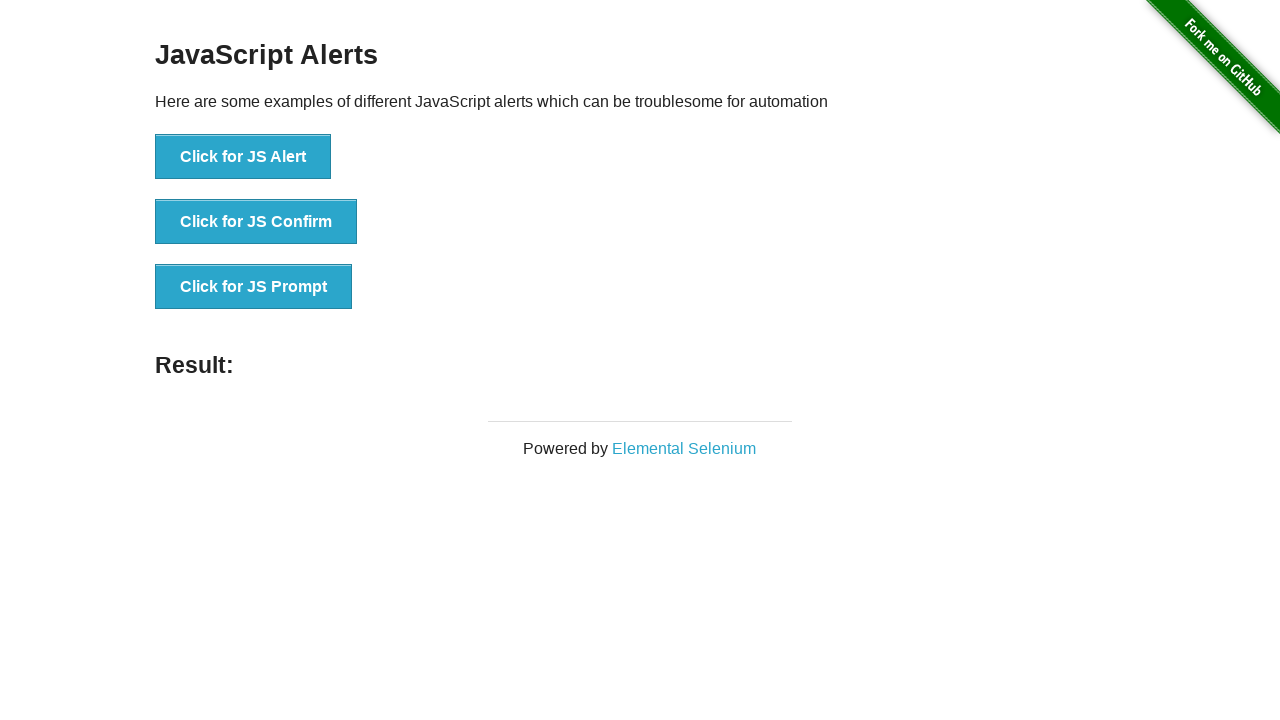

Clicked button to trigger JavaScript prompt dialog at (254, 287) on button[onclick='jsPrompt()']
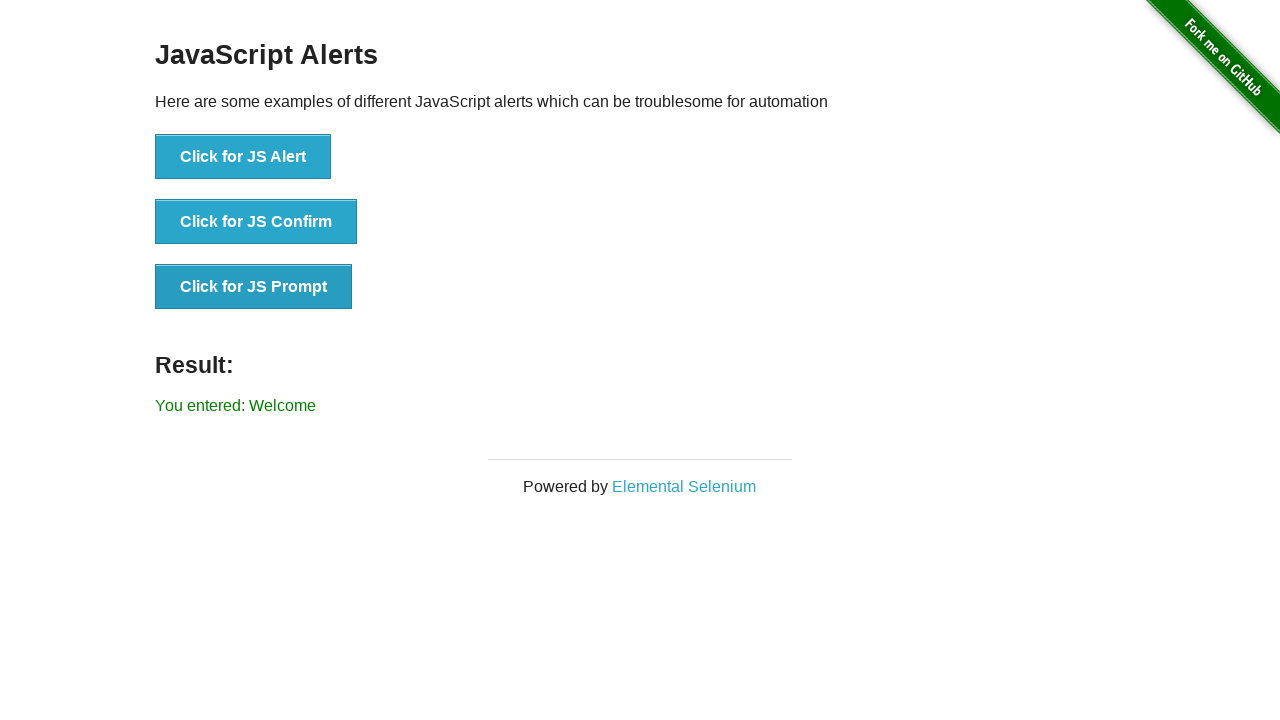

Verified result text displays 'You entered: Welcome'
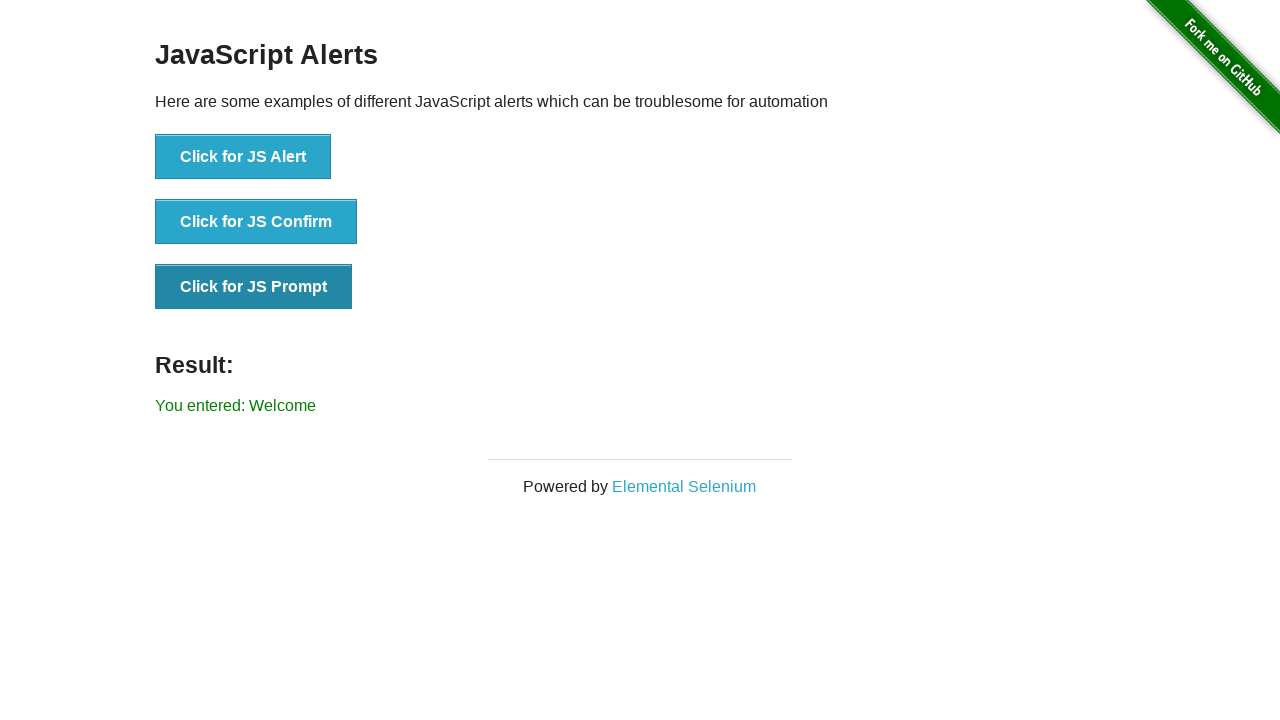

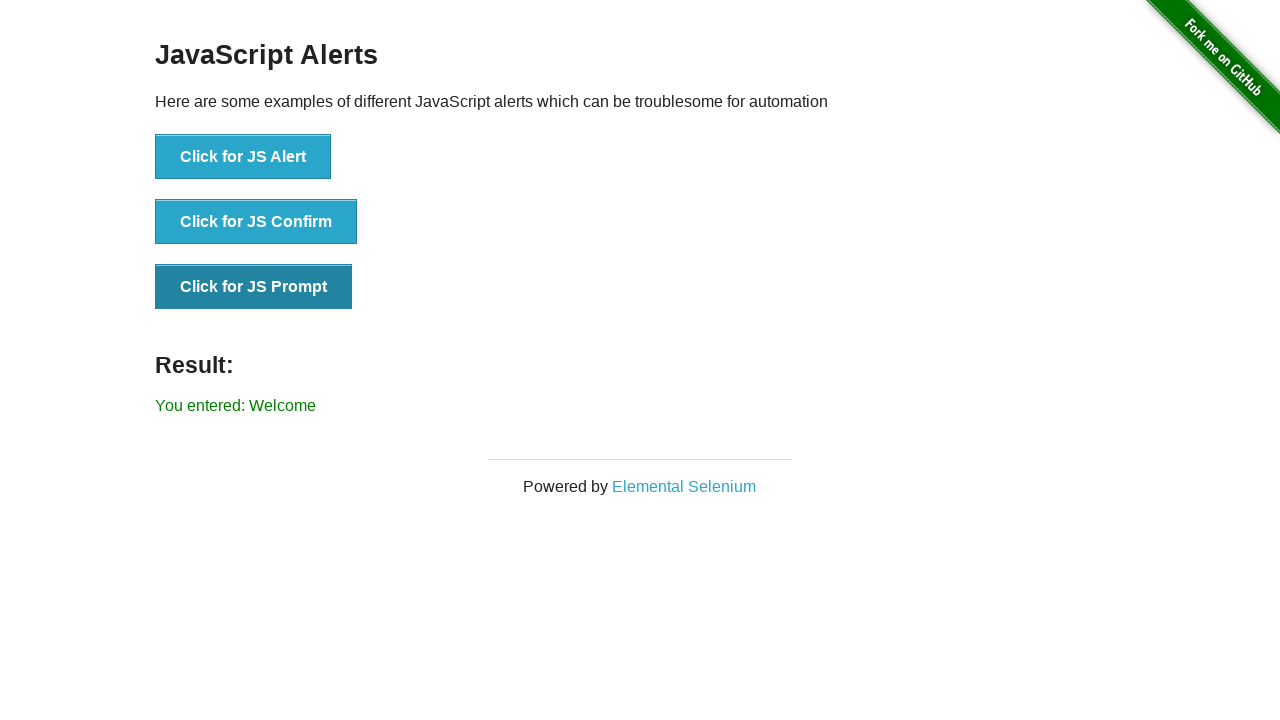